Tests drag and drop functionality by dragging an element to a drop target and verifying the drop was successful by checking the target text changes to "Dropped!"

Starting URL: https://demoqa.com/droppable

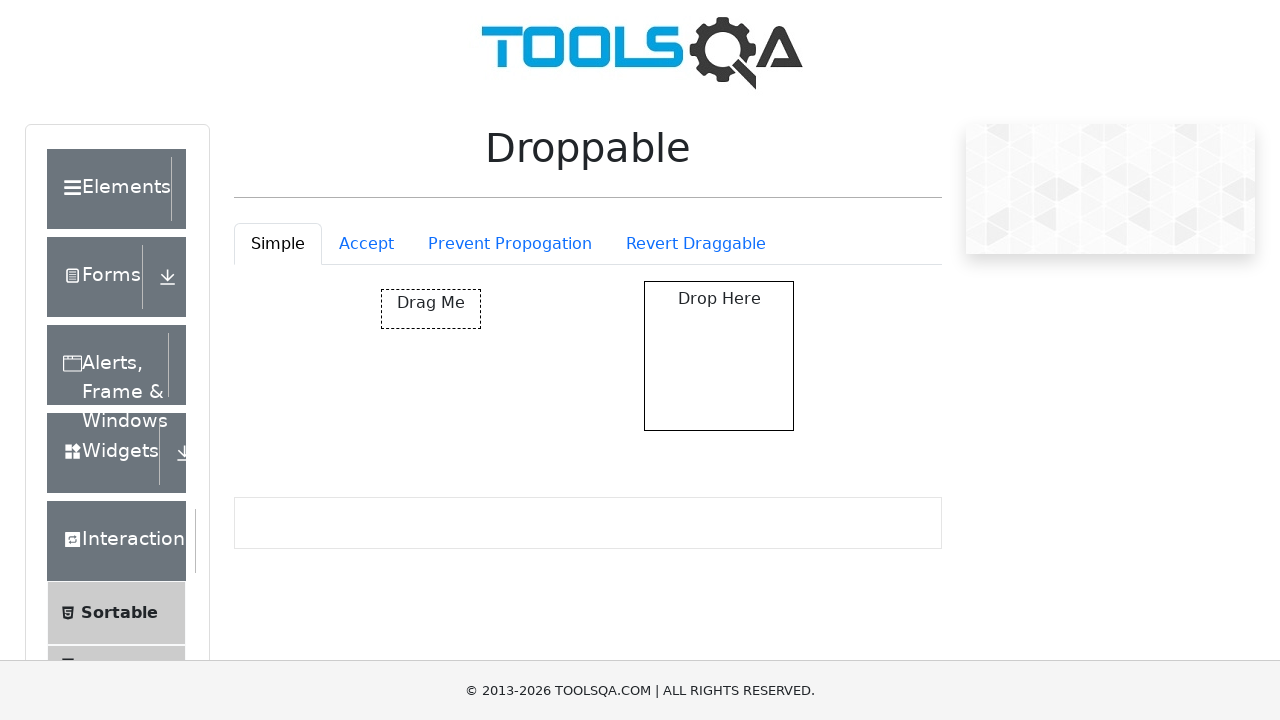

Waited for draggable element to be visible
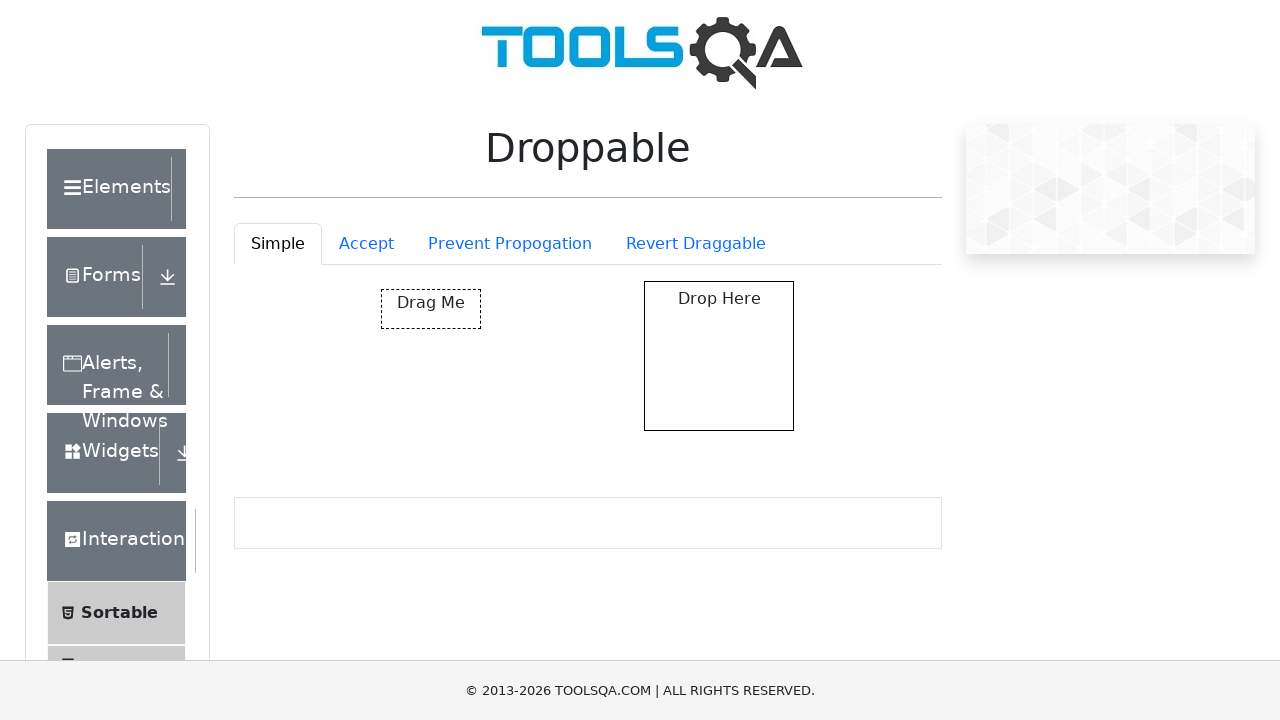

Waited for droppable element to be visible
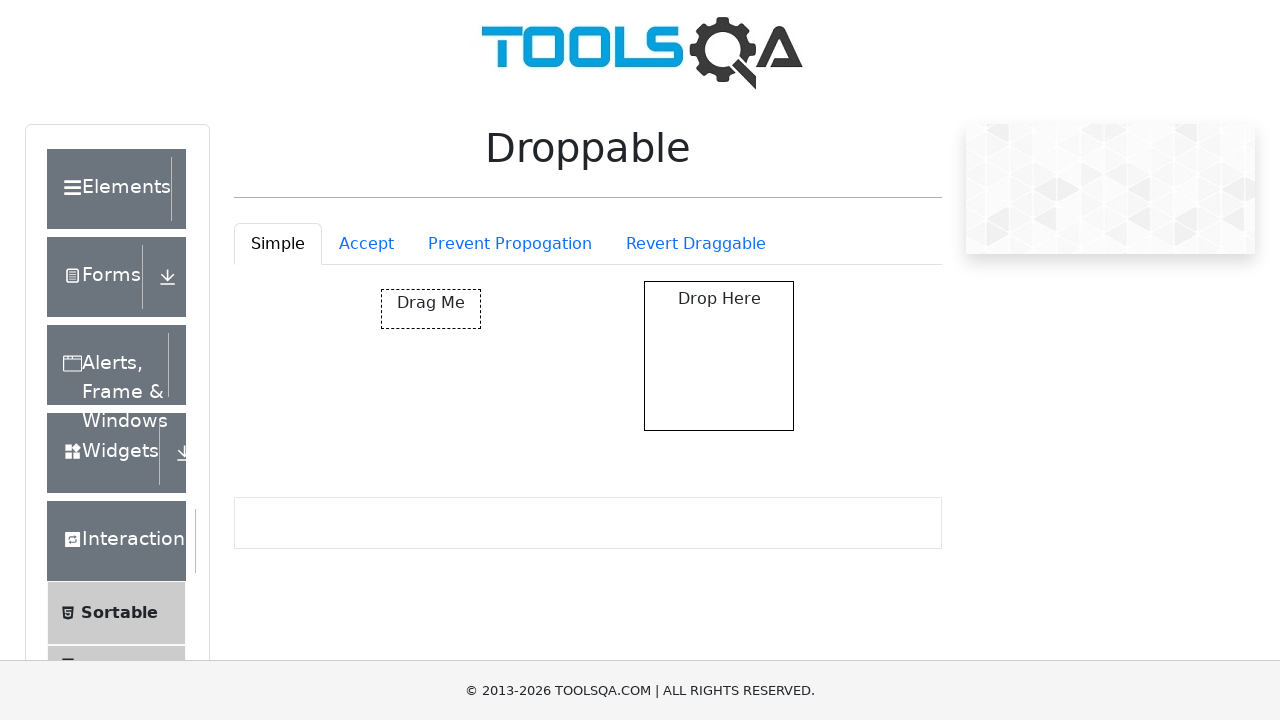

Performed drag and drop operation from draggable to droppable element at (719, 356)
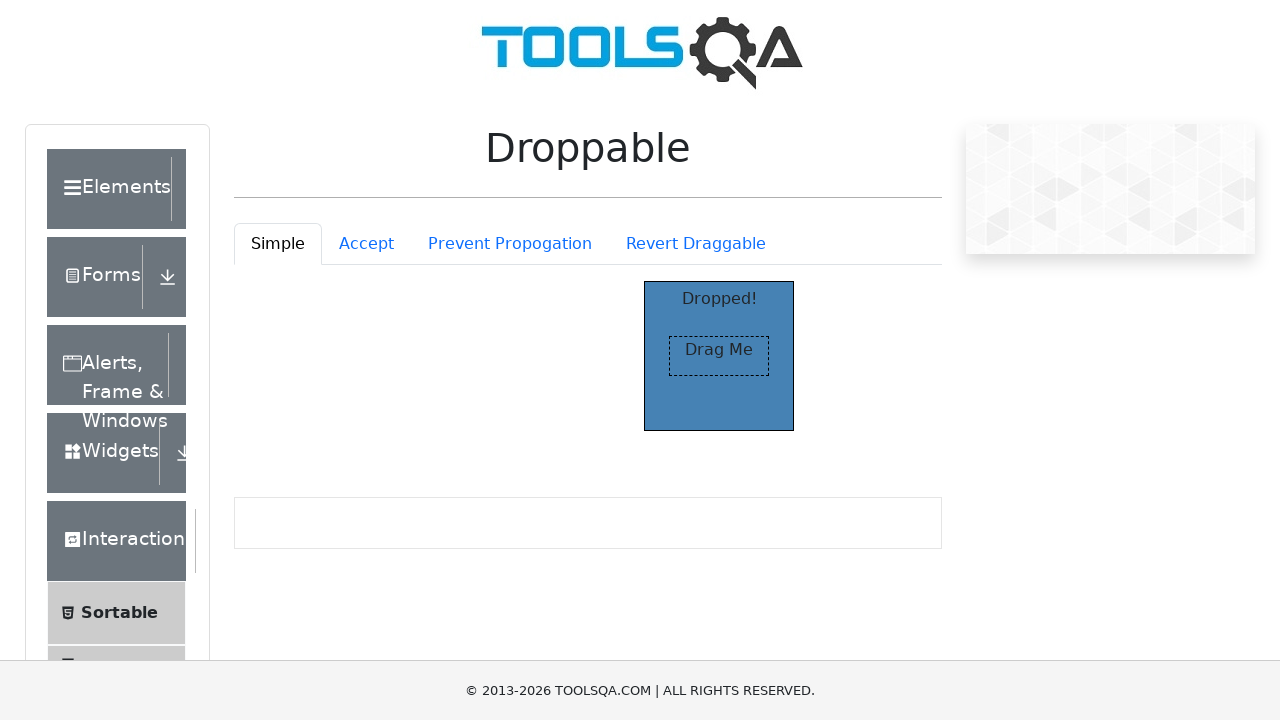

Verified drop was successful - droppable element text changed to 'Dropped!'
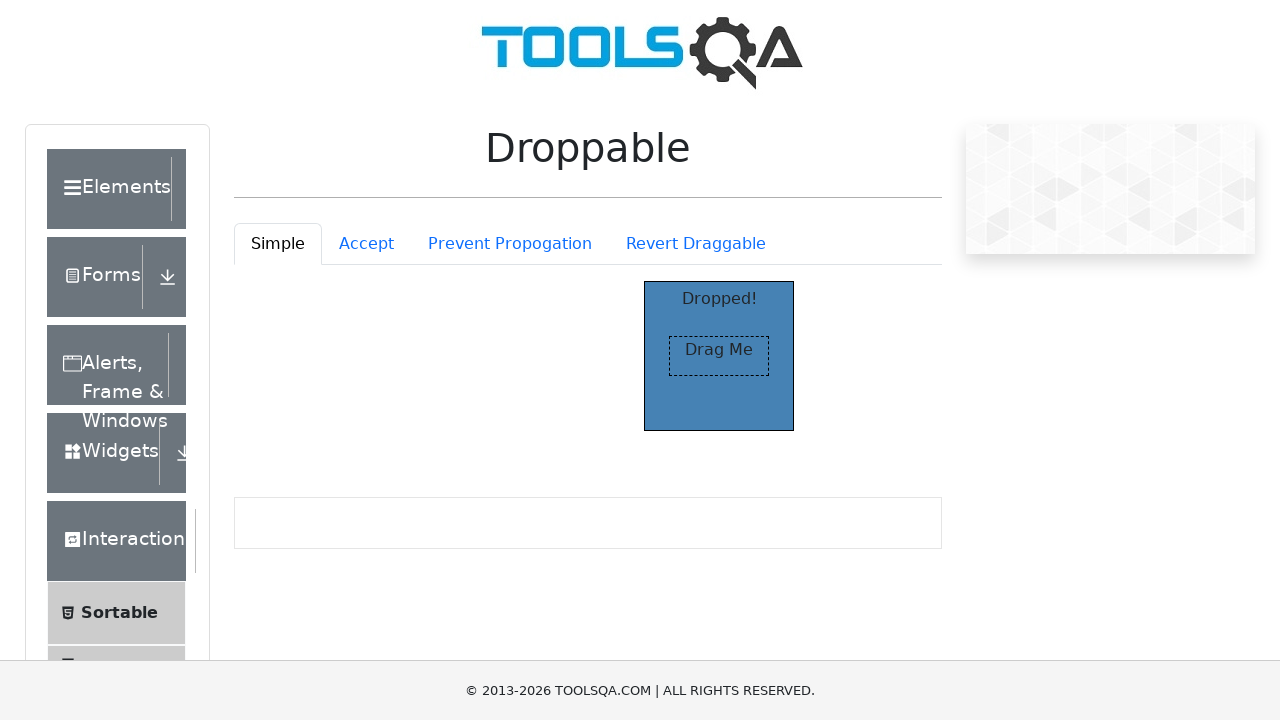

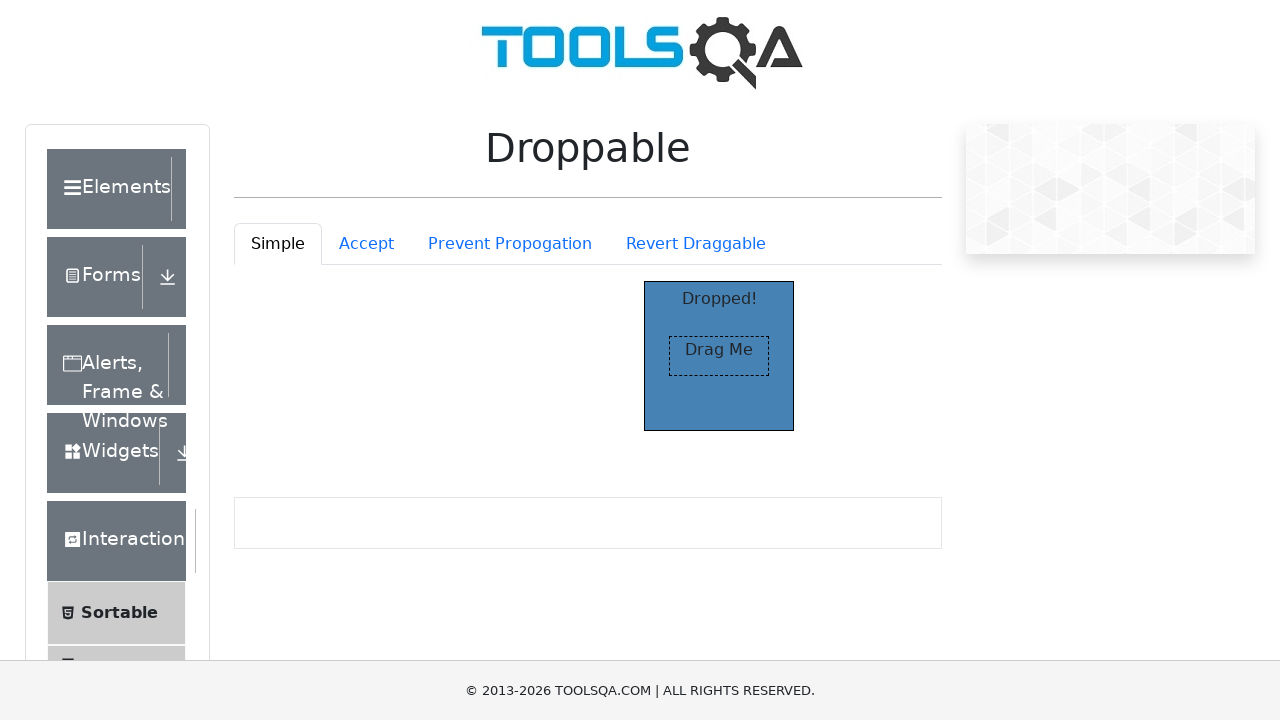